Tests drag and drop functionality by dragging an element to a drop zone and then dragging it back

Starting URL: https://grotechminds.com/drag-and-drop/

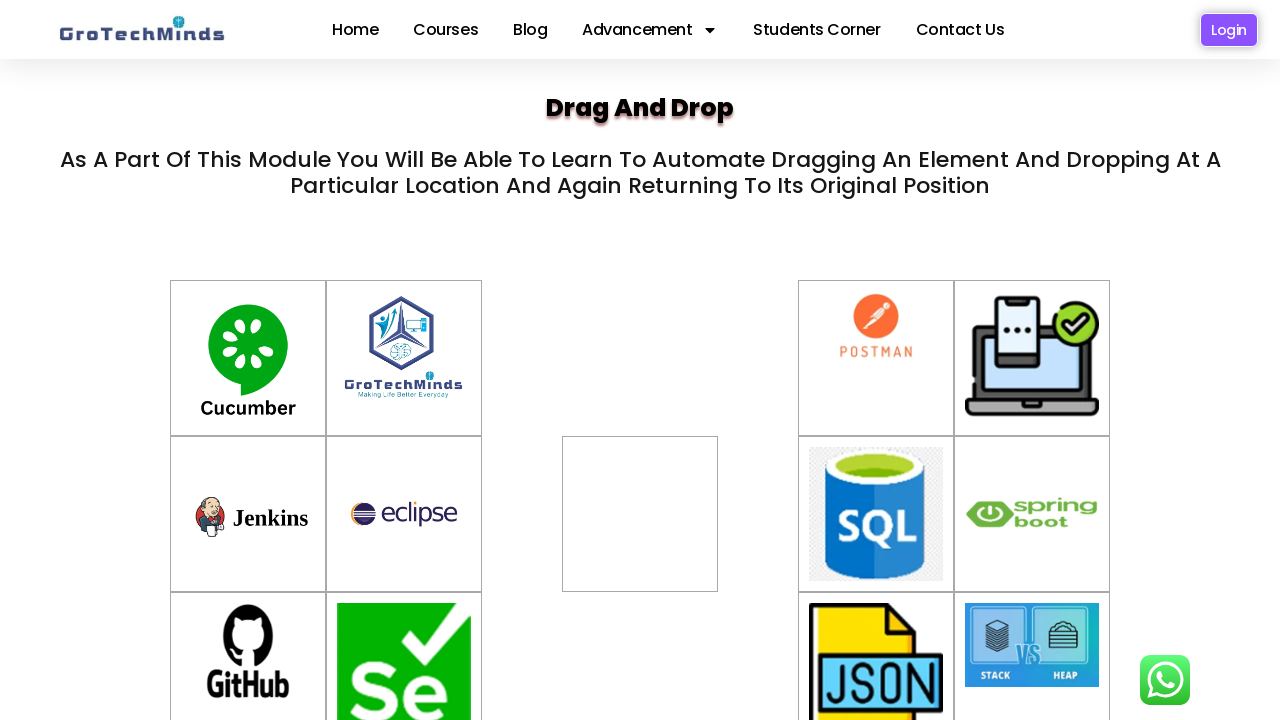

Waited for draggable element #drag6 to be available
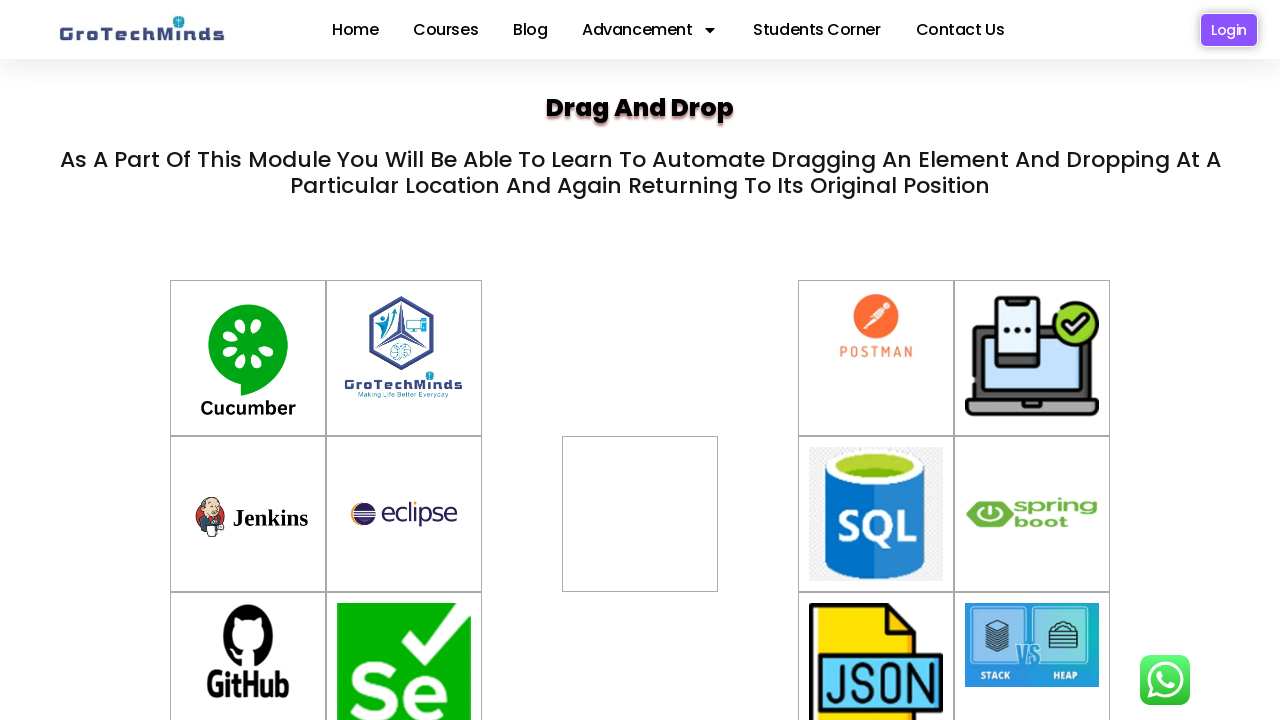

Waited for drop zone #div2 to be available
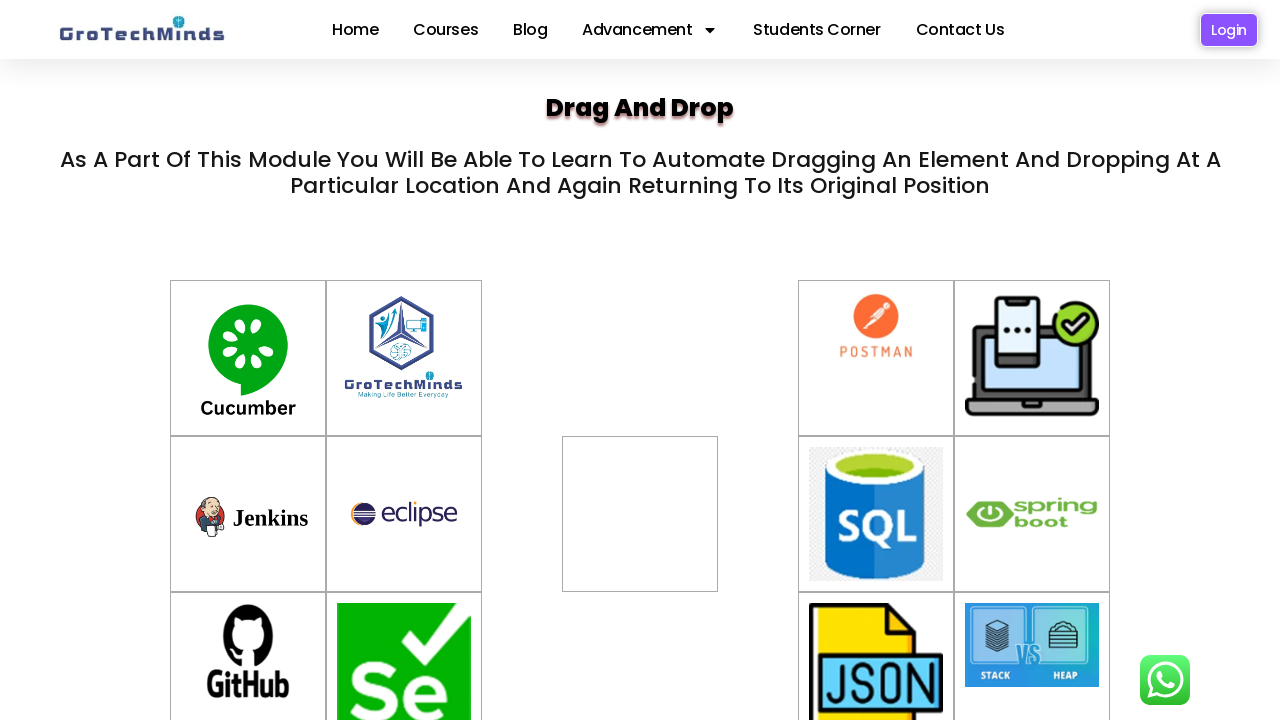

Located the draggable element #drag6
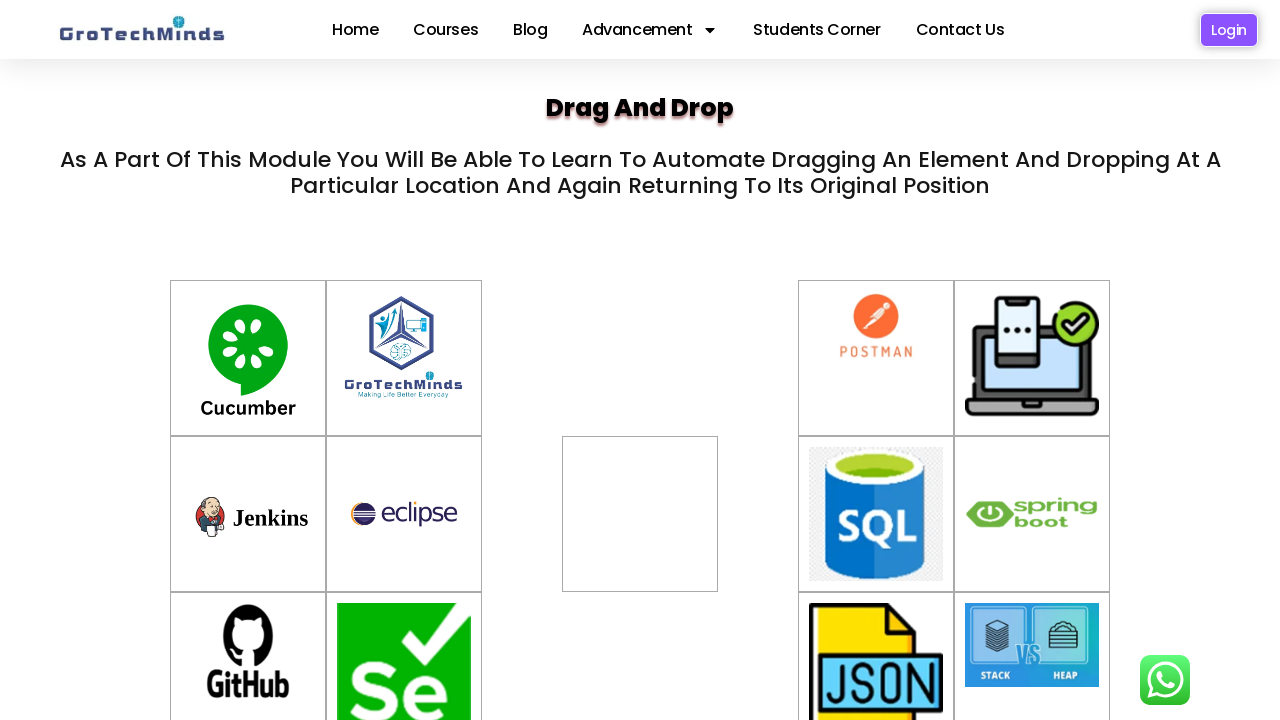

Located the drop zone #div2
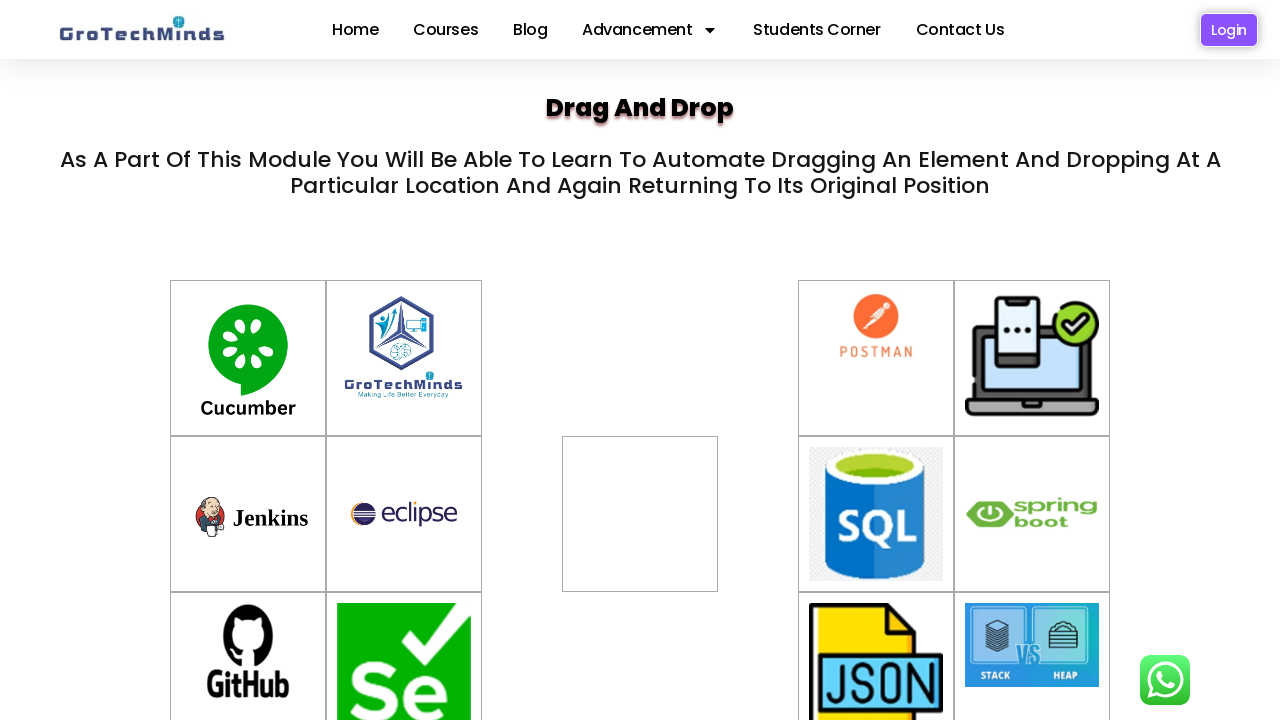

Dragged element #drag6 to drop zone #div2 at (640, 498)
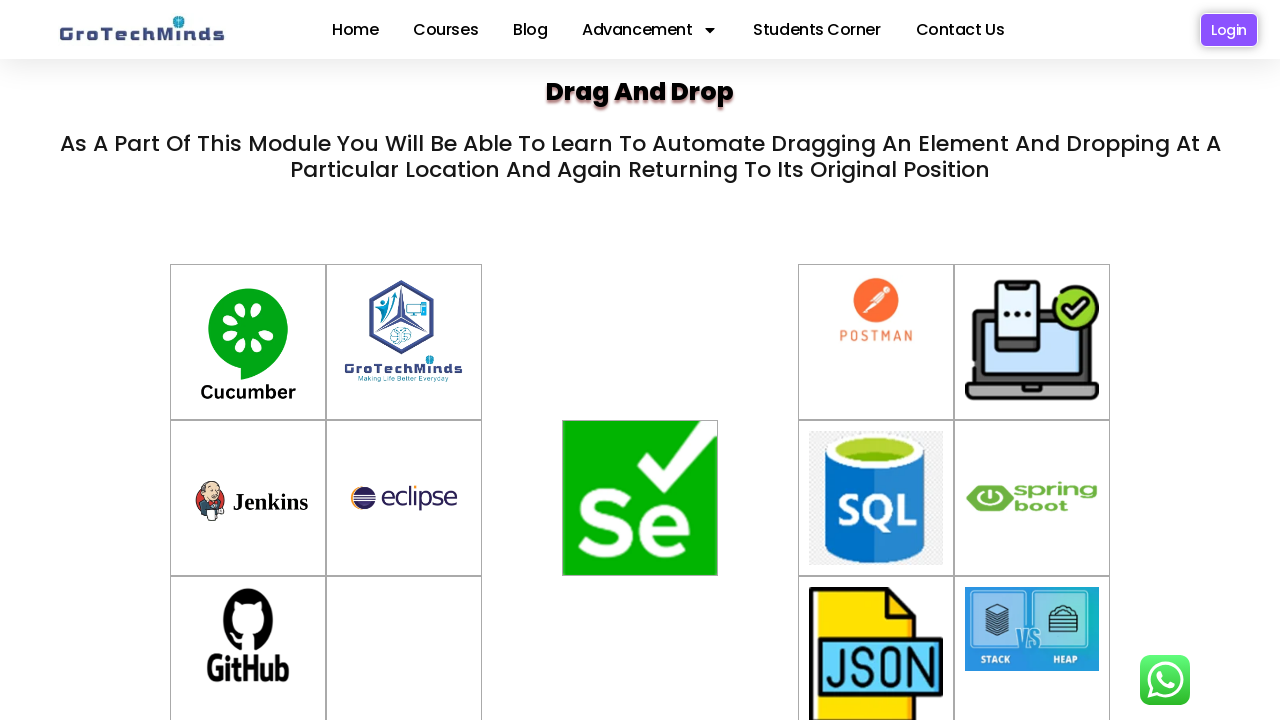

Waited 1 second for drag and drop action to complete
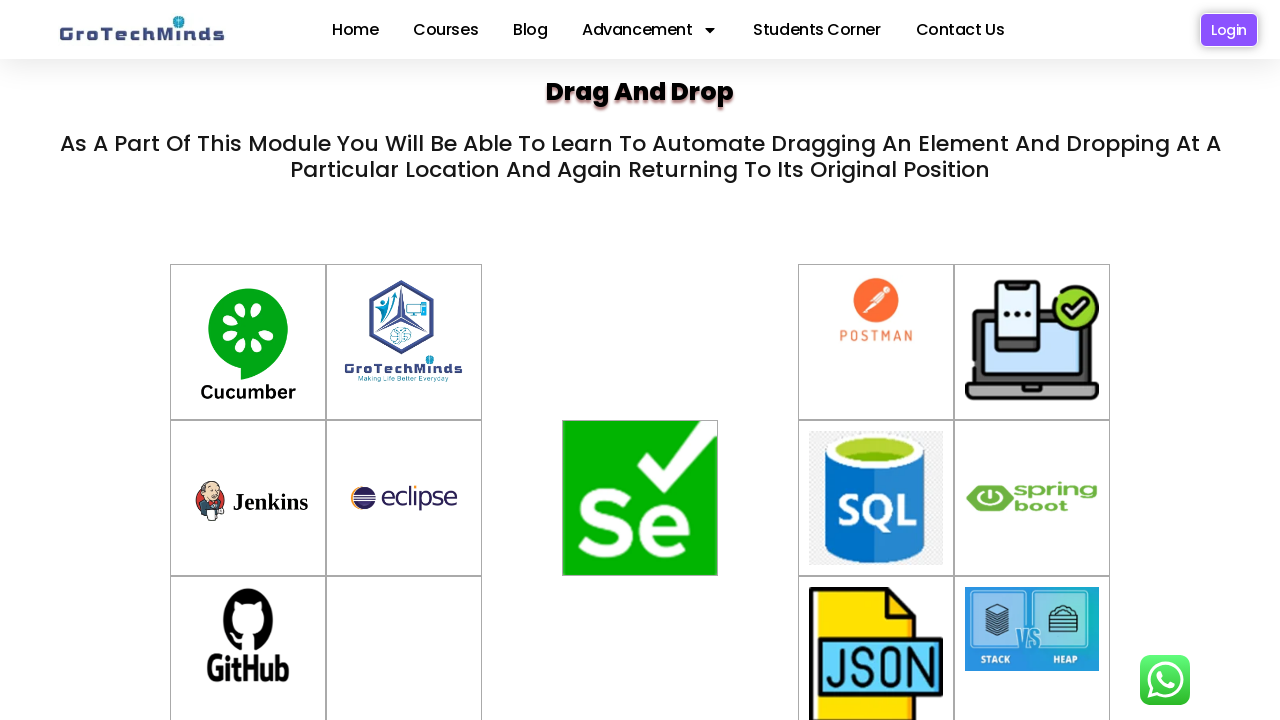

Dragged element #drag6 back from drop zone #div2 to original position at (640, 360)
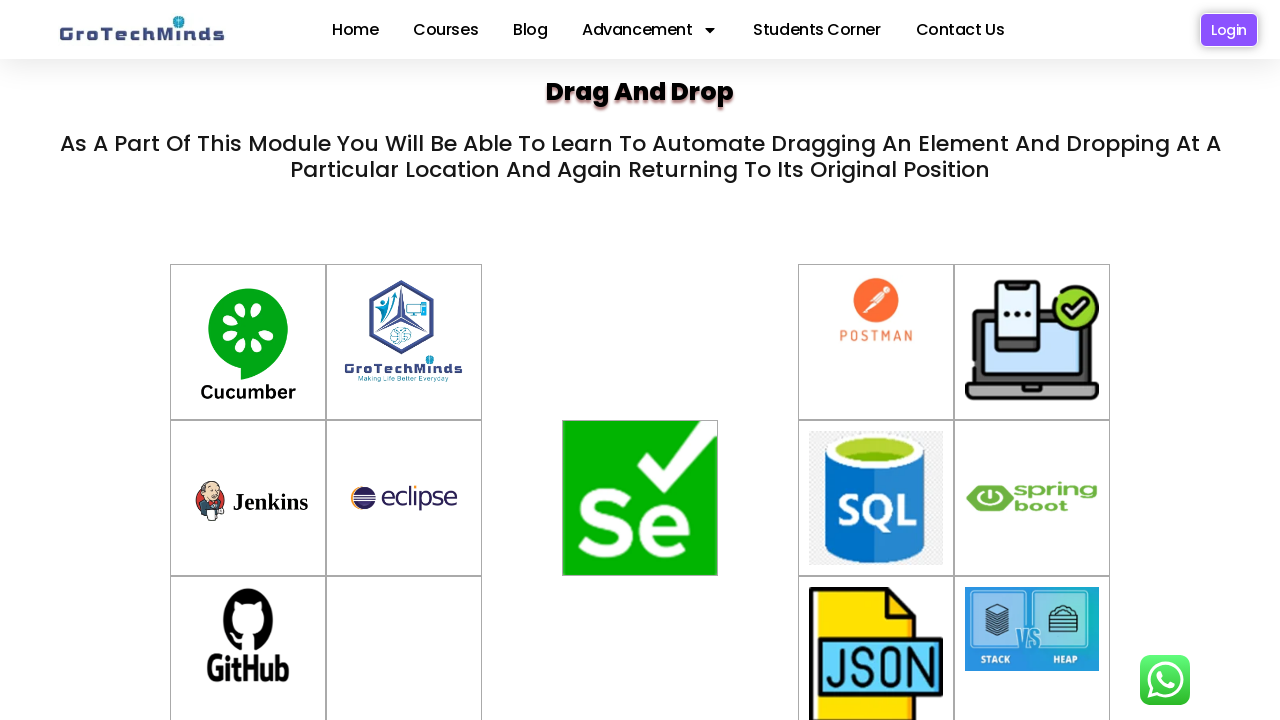

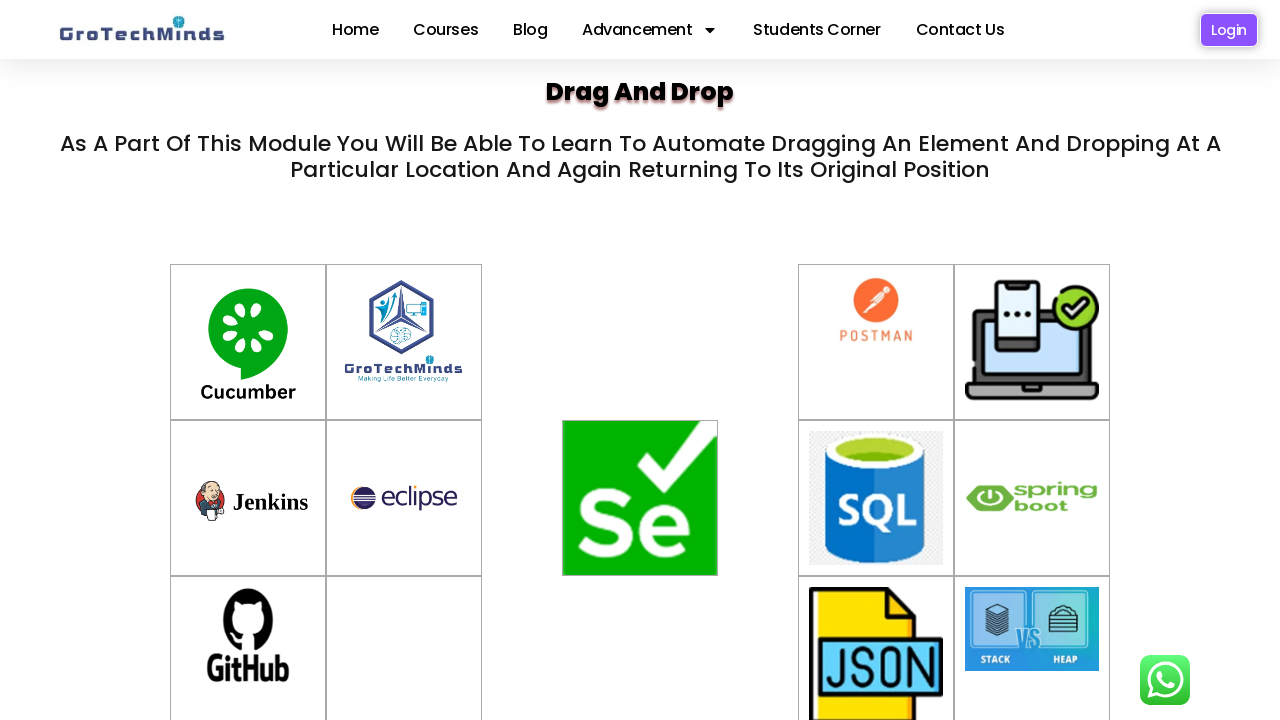